Tests number input field by entering "0" and using arrow keys to increment and decrement the value, verifying transitions between positive and negative values

Starting URL: https://the-internet.herokuapp.com/inputs

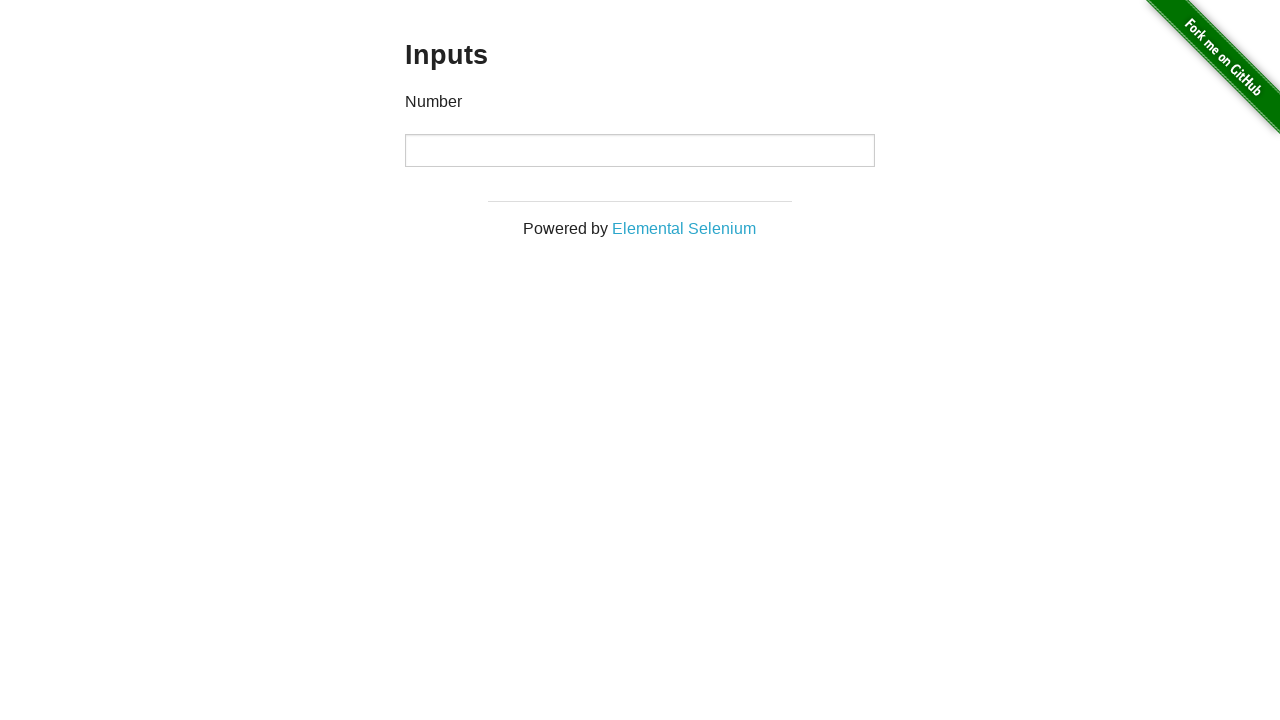

Entered initial value '0' in number input field on div[class='example'] > input
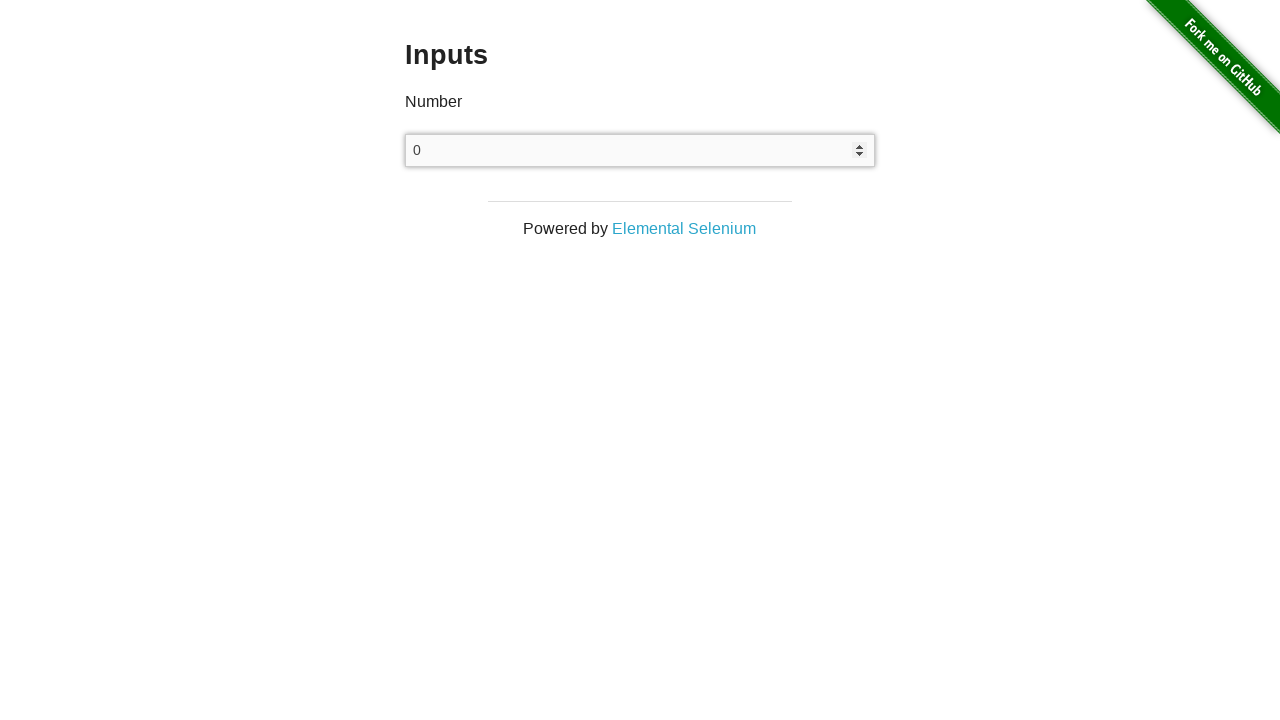

Clicked on number input field to focus it at (640, 150) on div[class='example'] > input
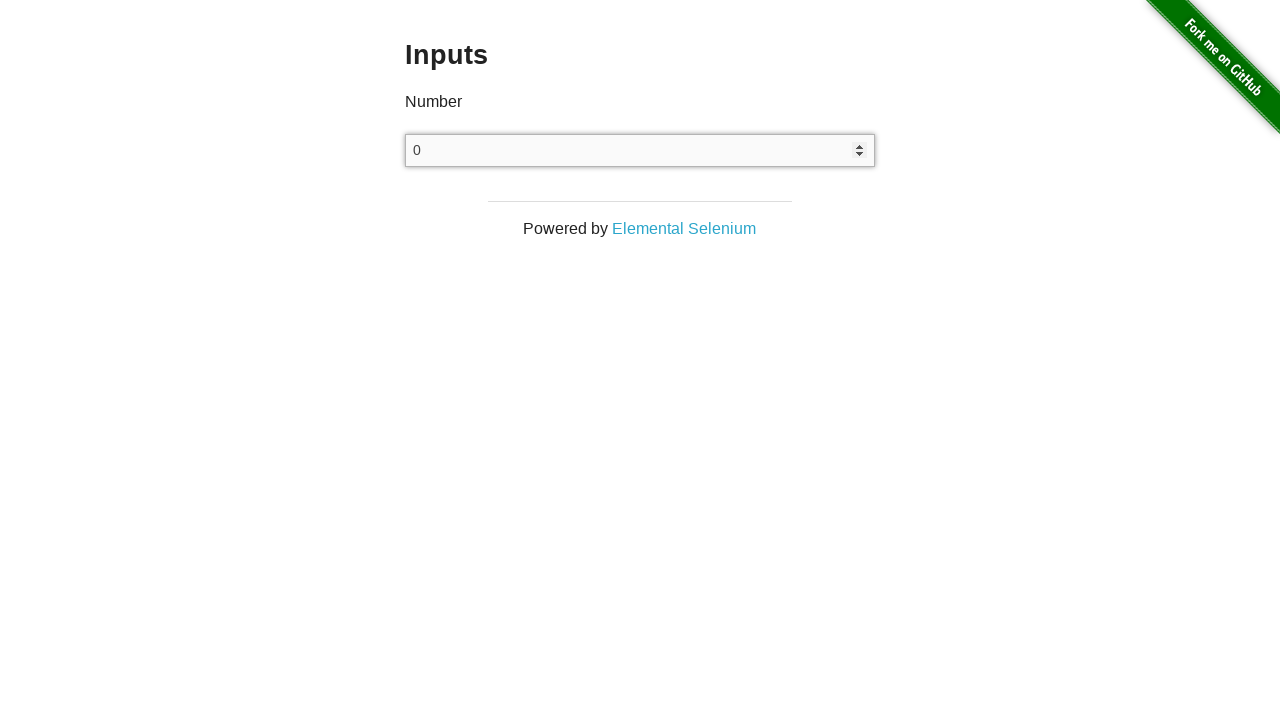

Pressed ArrowUp to increment value from 0 to 1 on div[class='example'] > input
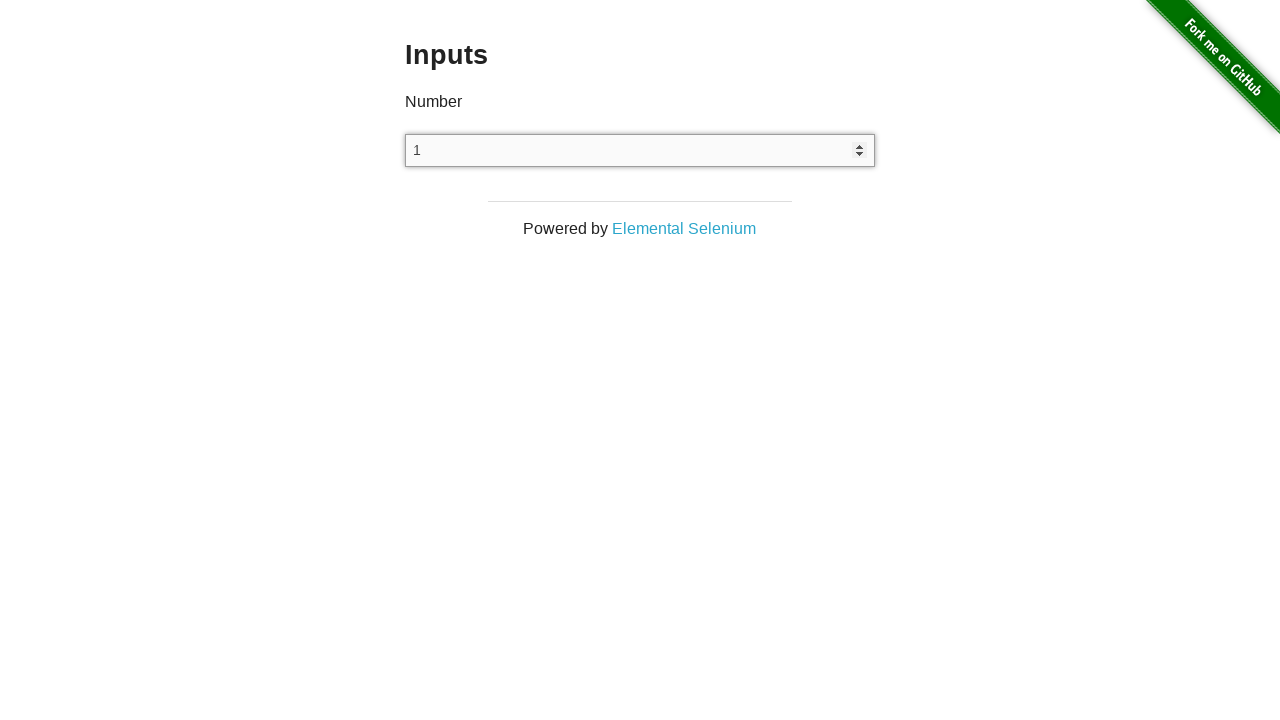

Pressed ArrowDown to decrement value from 1 to 0 on div[class='example'] > input
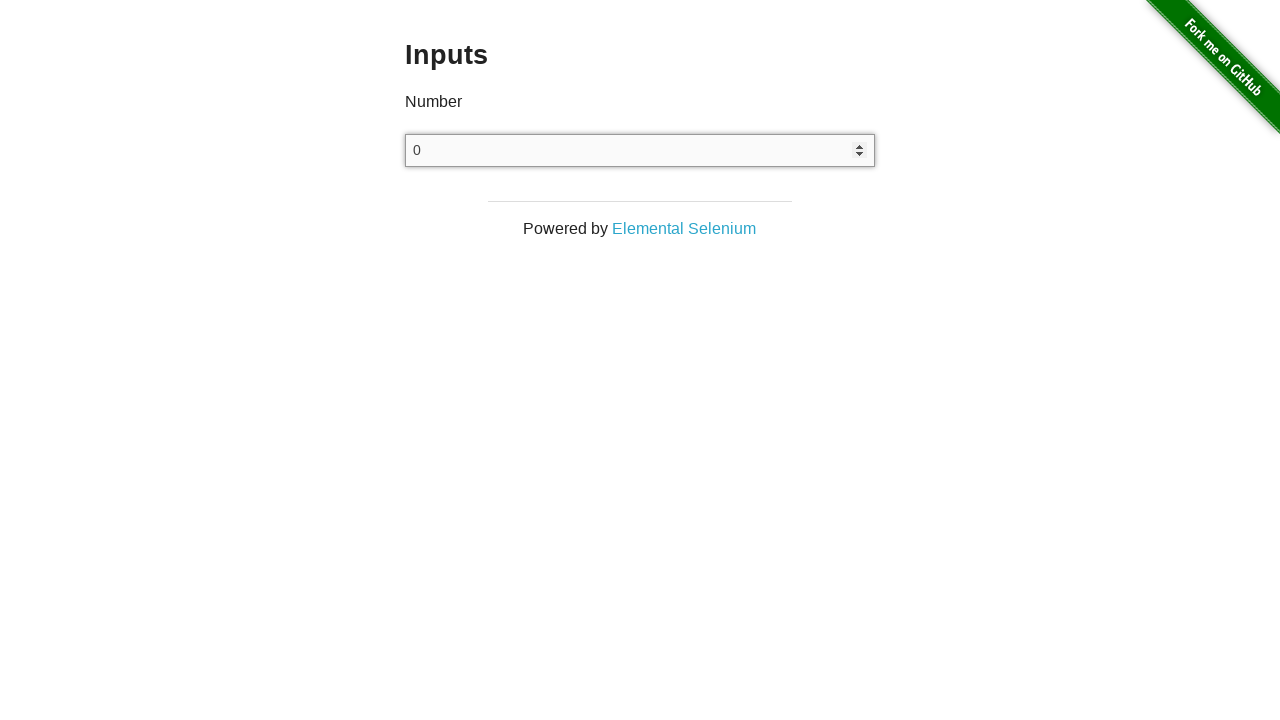

Pressed ArrowDown to decrement value from 0 to -1 on div[class='example'] > input
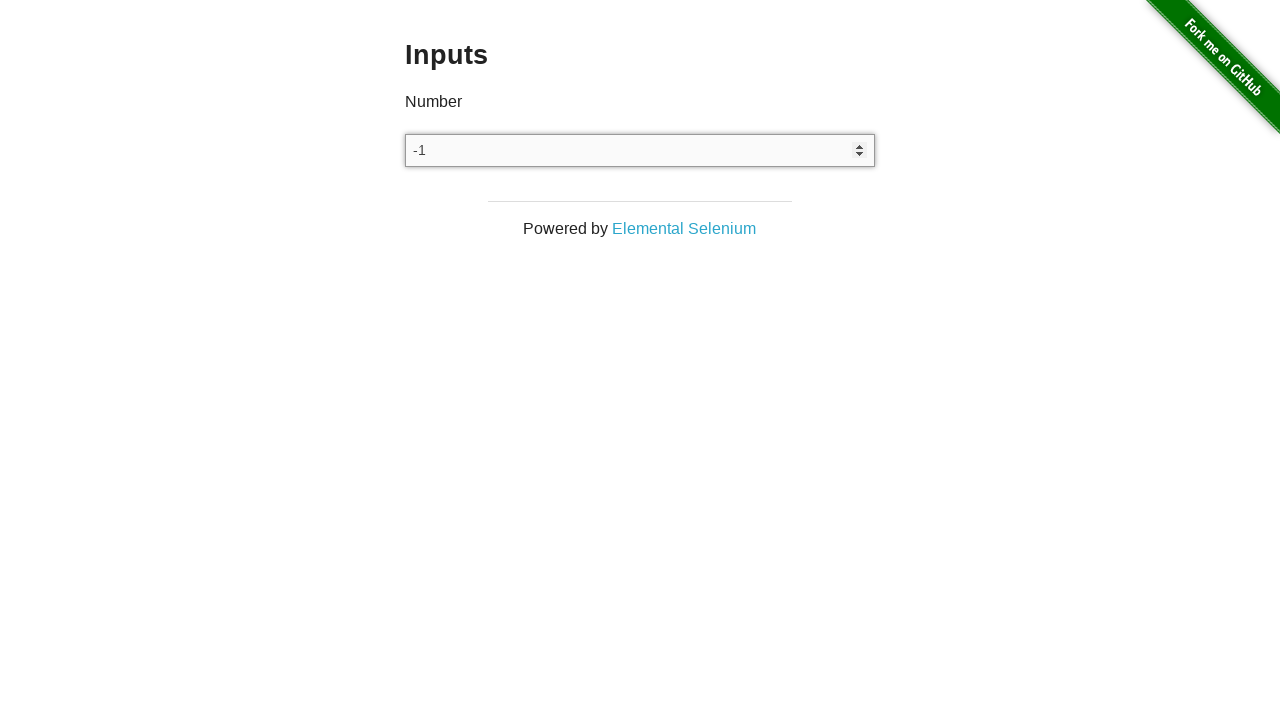

Pressed ArrowDown to decrement value from -1 to -2 on div[class='example'] > input
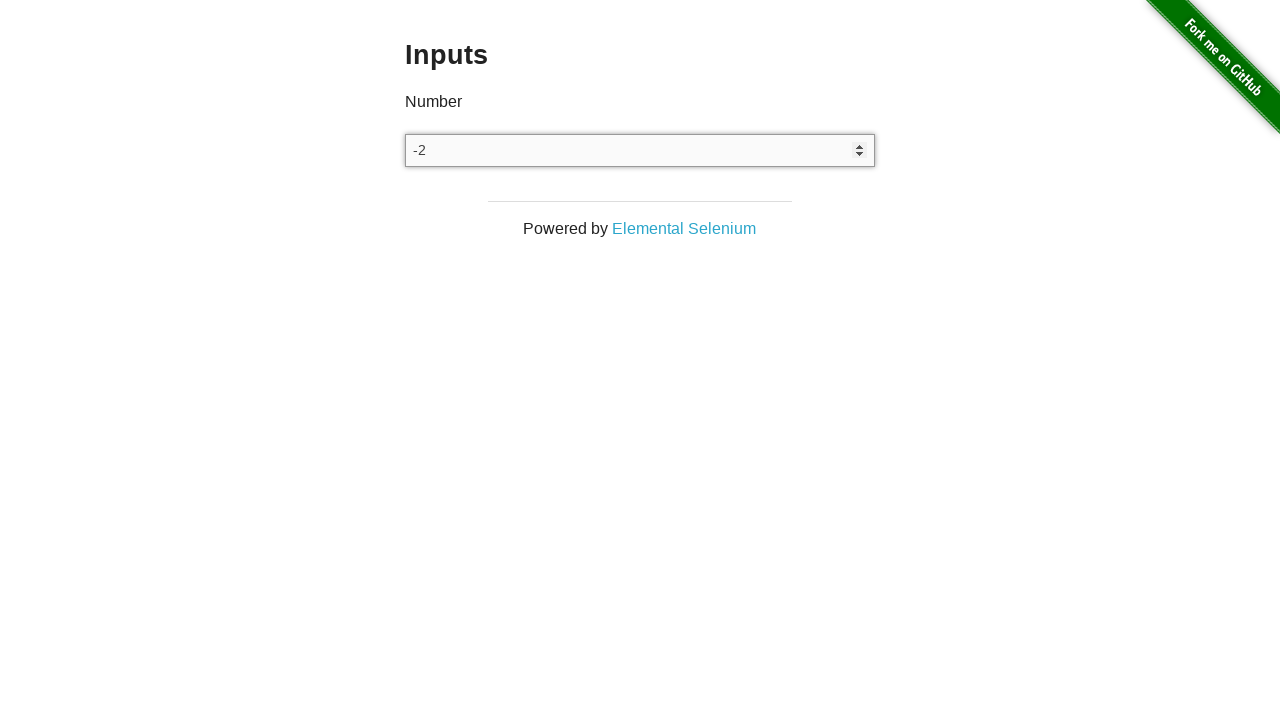

Pressed ArrowDown to decrement value from -2 to -3 on div[class='example'] > input
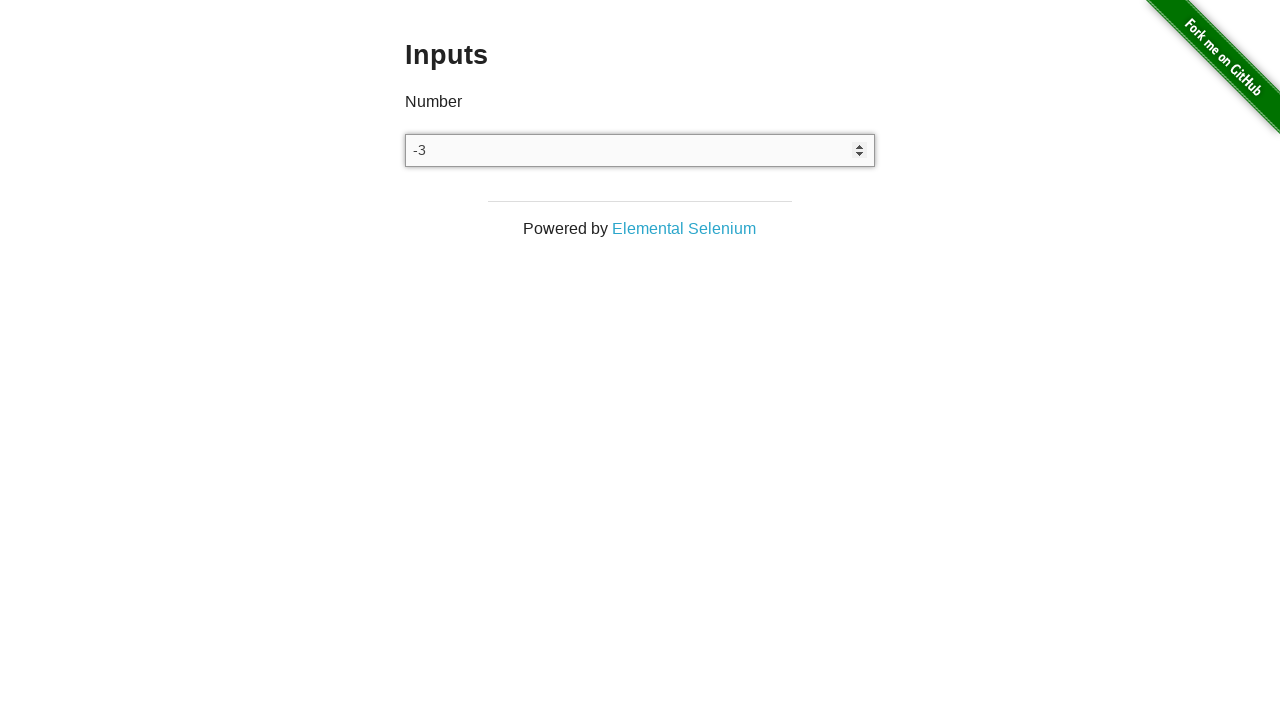

Pressed ArrowUp to increment value from -3 to -2 on div[class='example'] > input
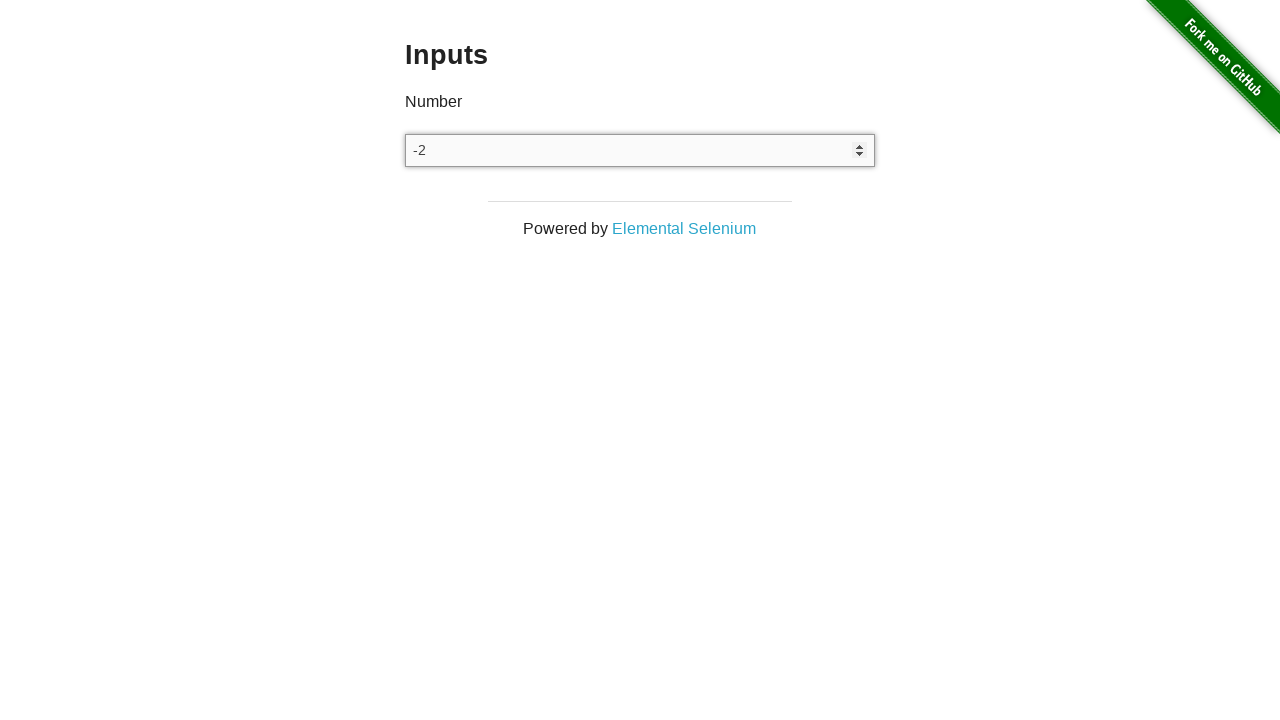

Pressed ArrowUp to increment value from -2 to -1 on div[class='example'] > input
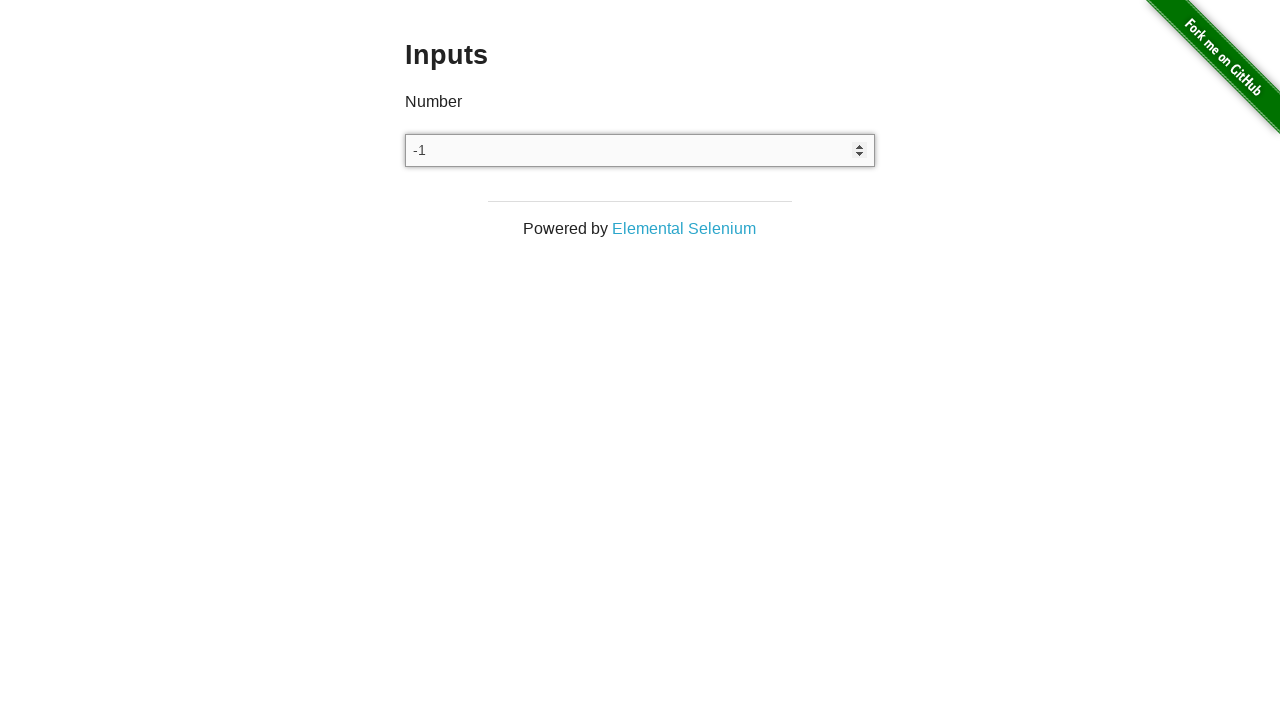

Pressed ArrowUp to increment value from -1 to 0 on div[class='example'] > input
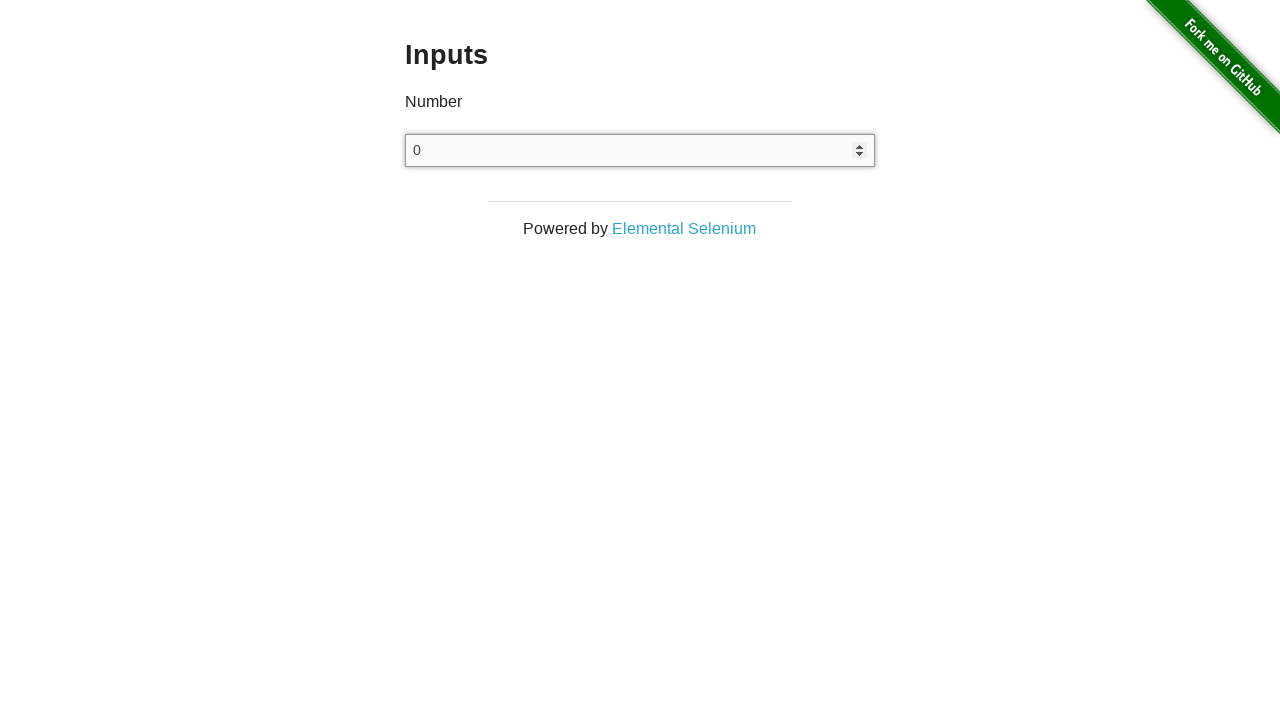

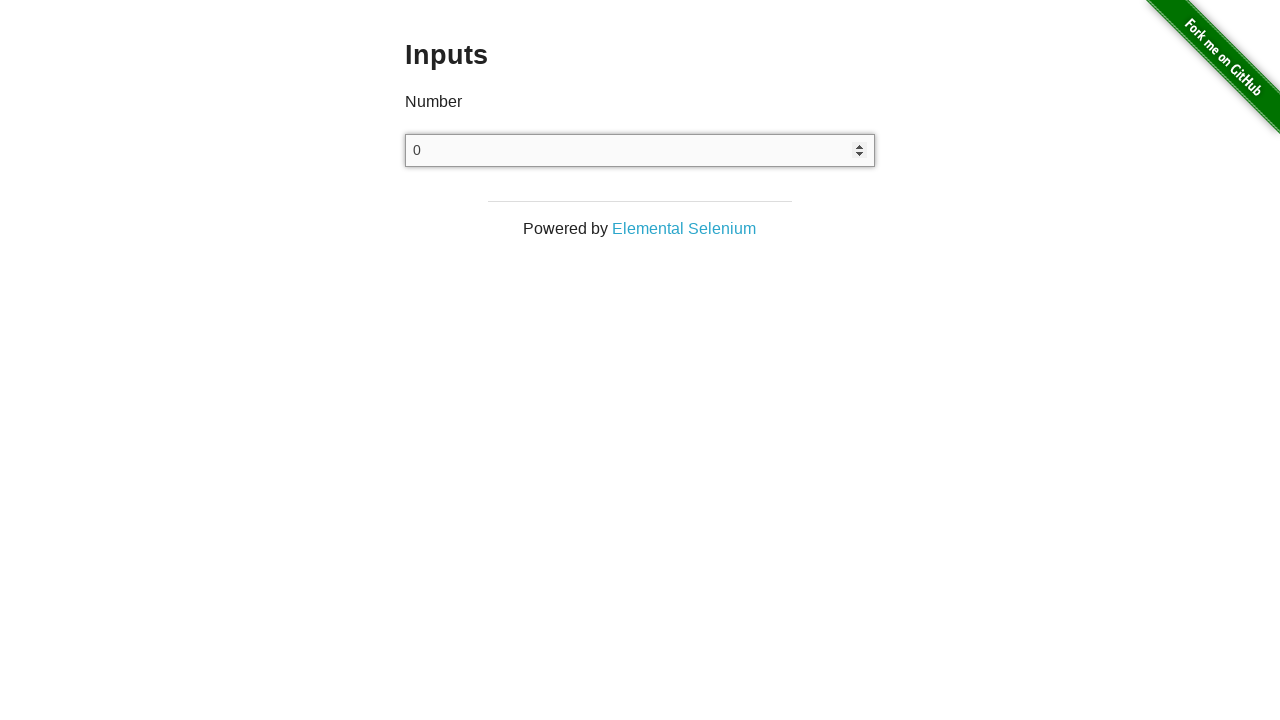